Tests clicking a button that triggers a JavaScript prompt box, entering text, and accepting it

Starting URL: https://demoqa.com/alerts

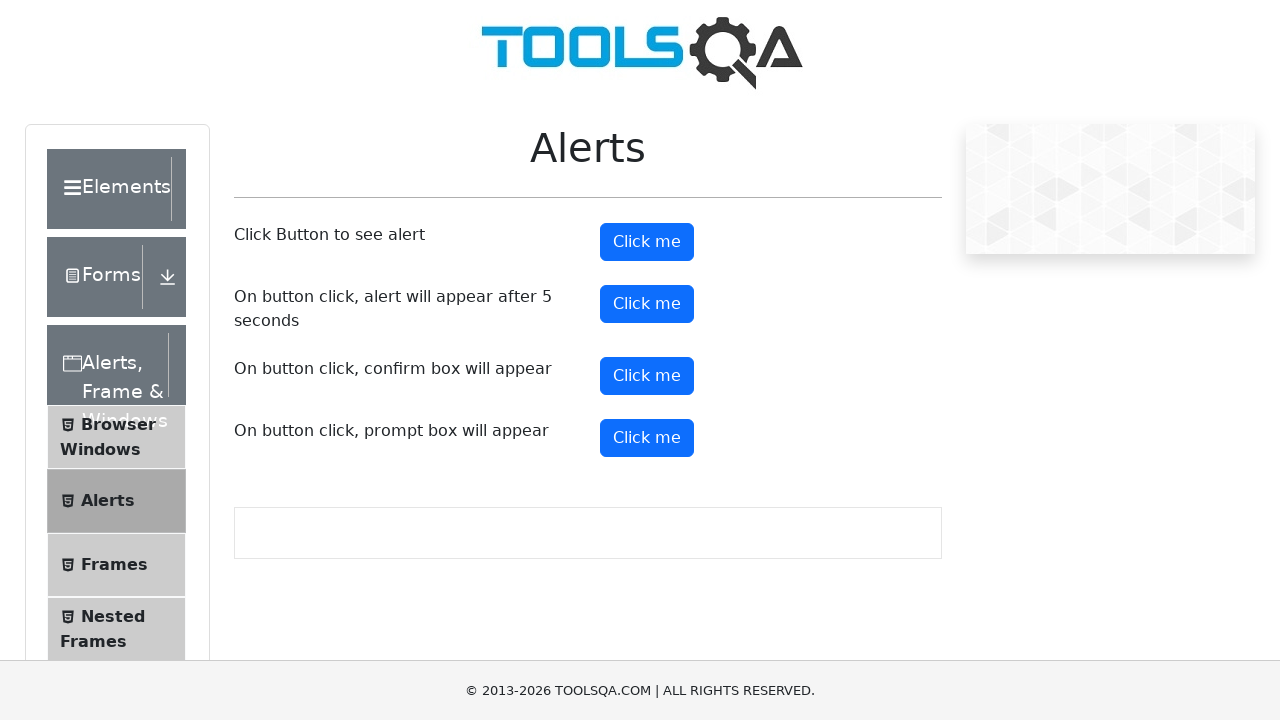

Scrolled down 300px to view alert buttons
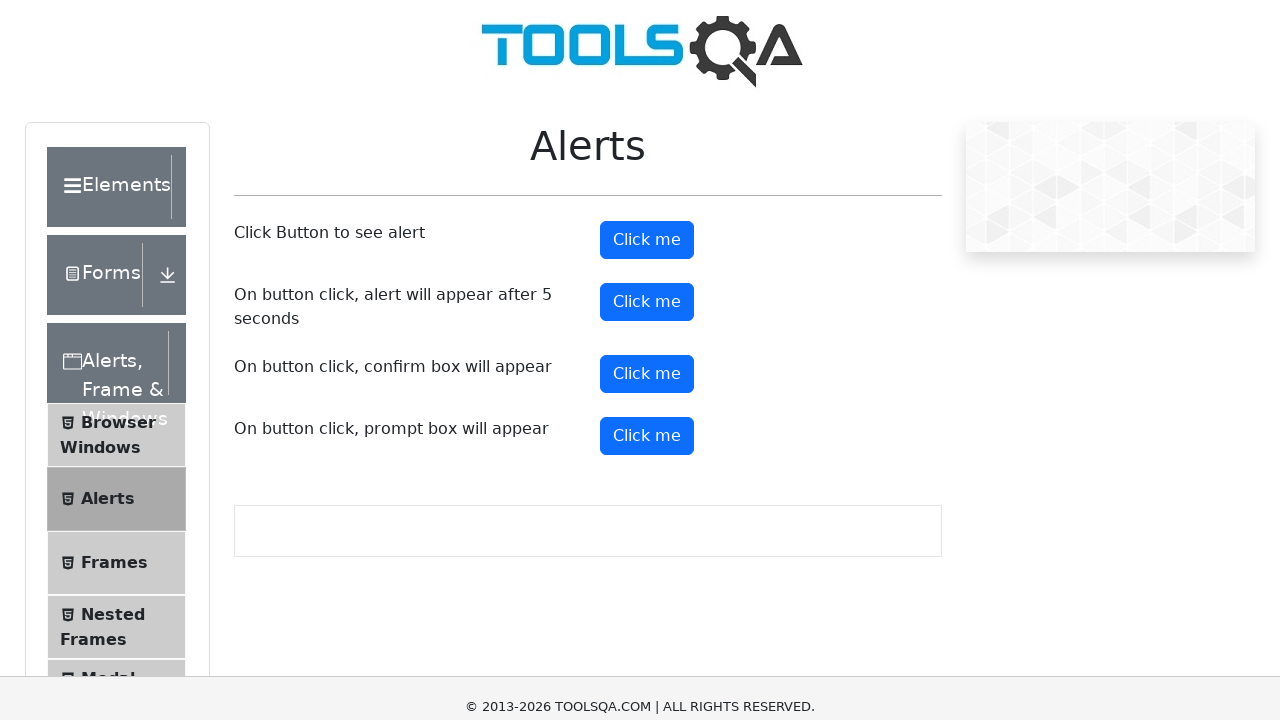

Set up dialog handler to accept prompt with text 'I am Jane Doe'
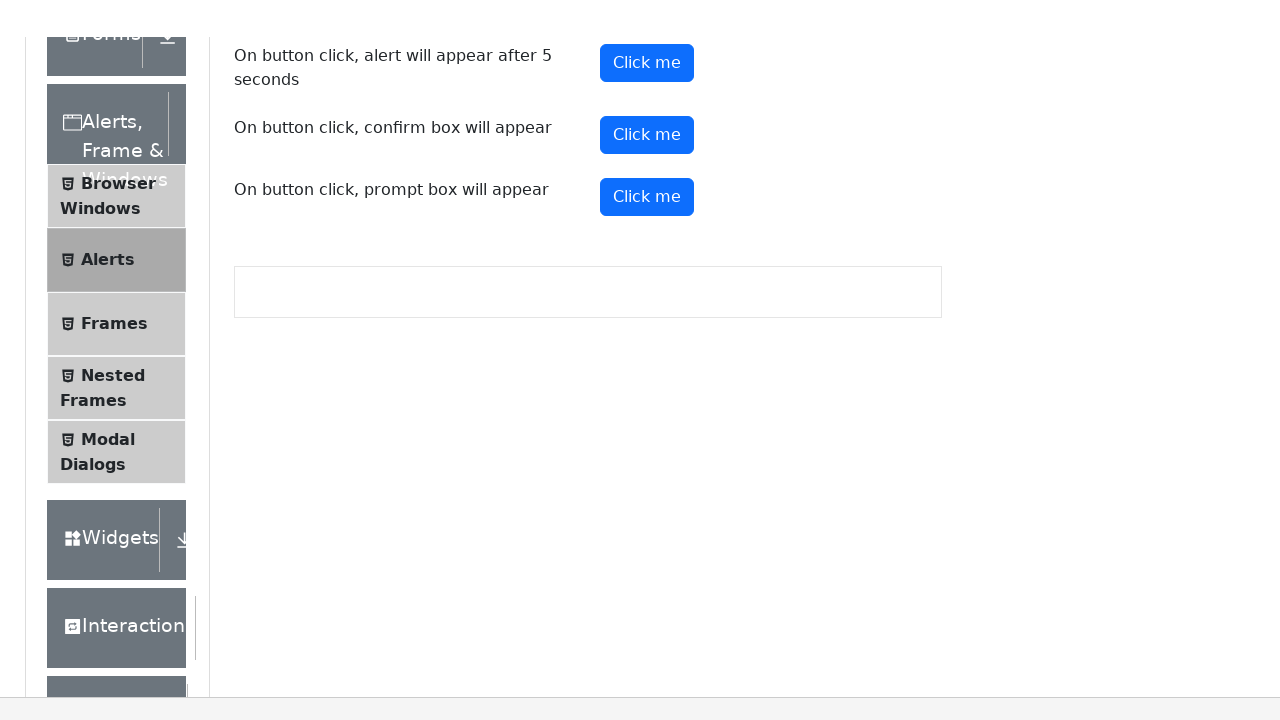

Clicked the prompt button to trigger JavaScript prompt dialog at (647, 138) on button#promtButton
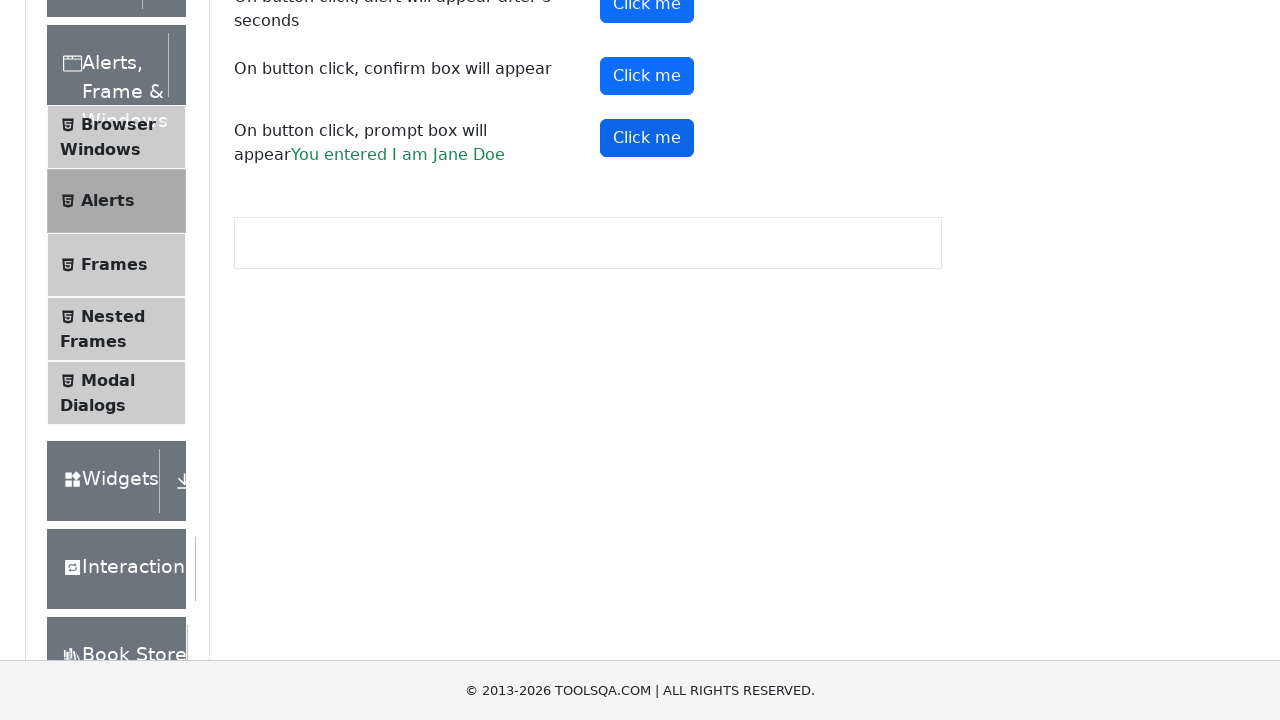

Waited 500ms for dialog to be handled
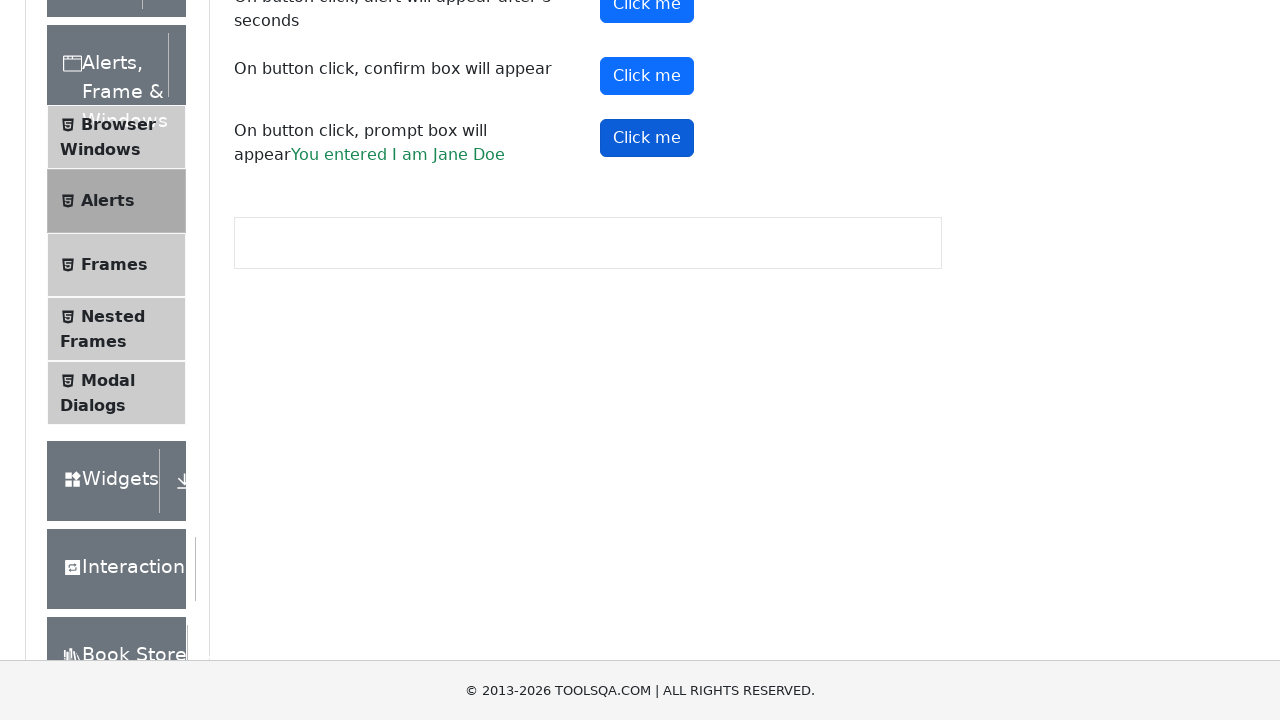

Verified alert button is visible after prompt acceptance
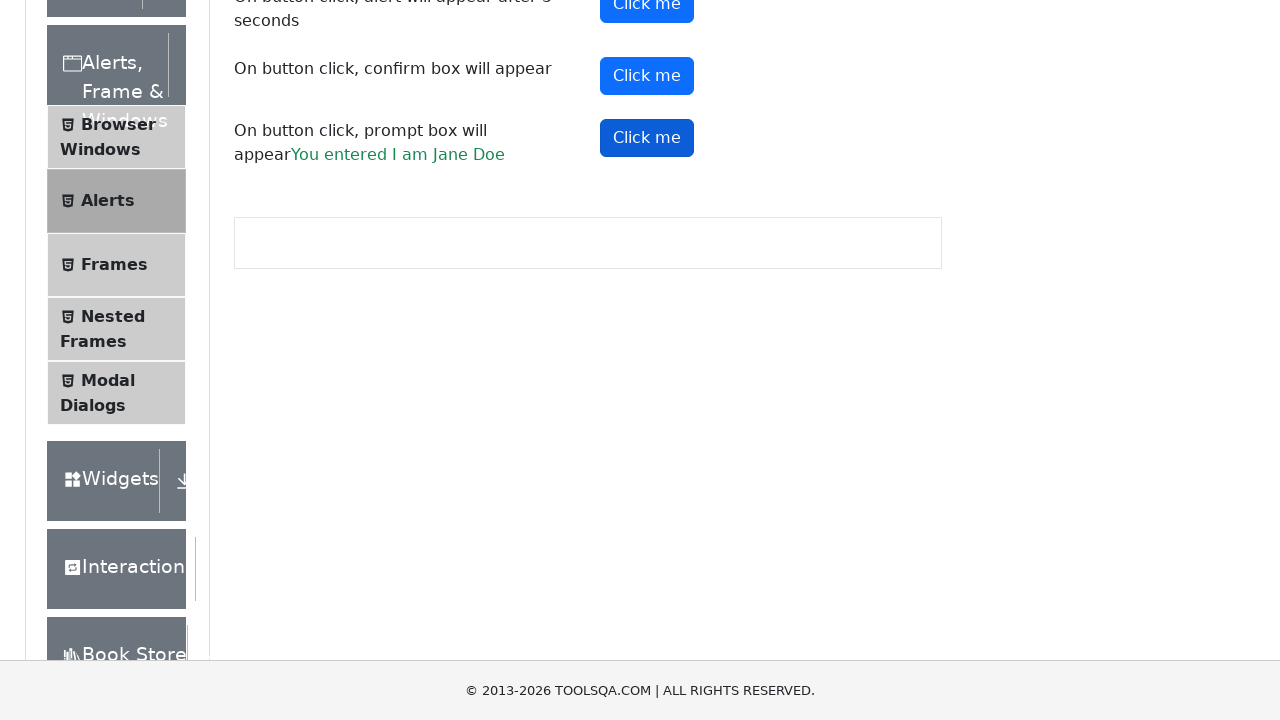

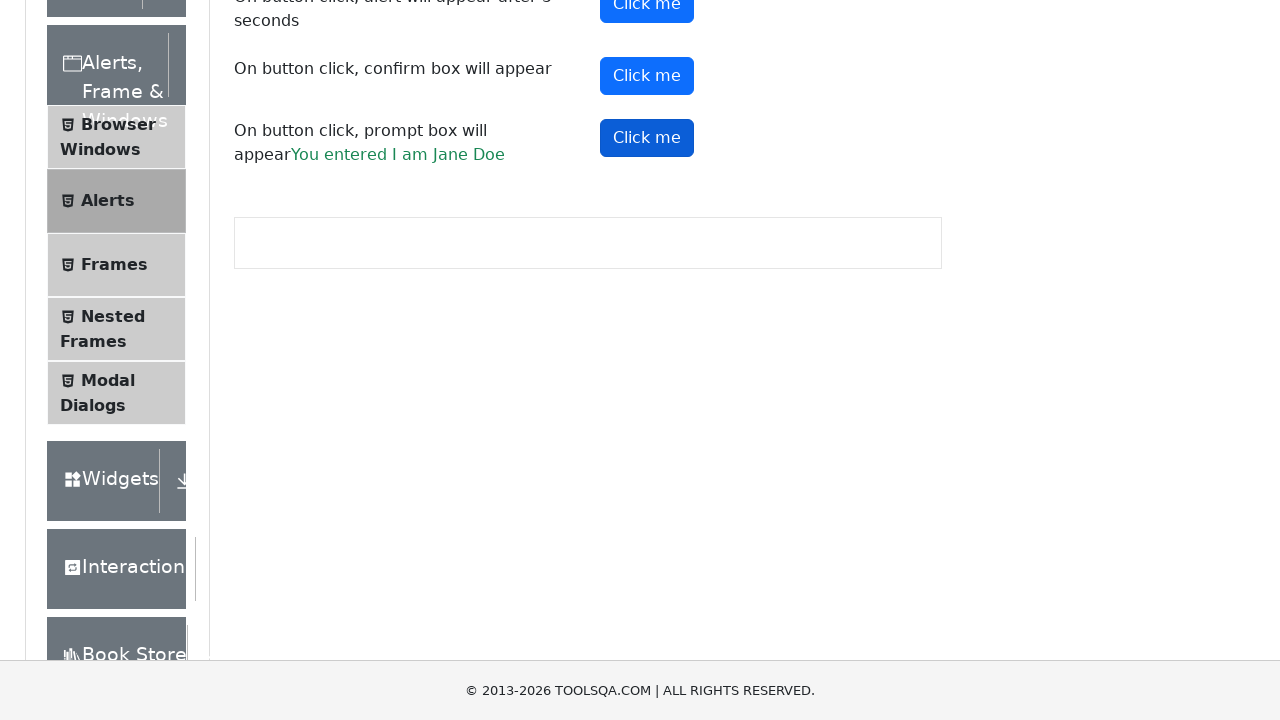